Creates a new task in a CRUD application by filling in a task name and content, then clicking the add button.

Starting URL: https://liczi7836.github.io/

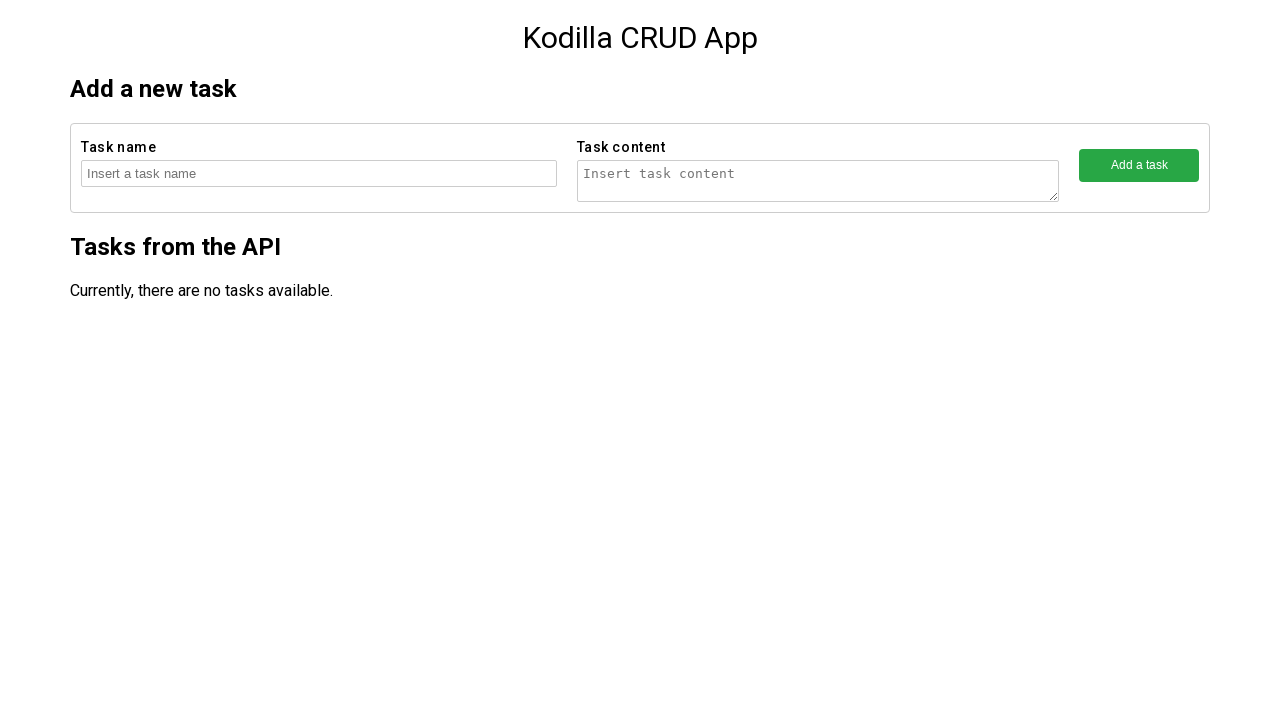

Filled task name field with 'Task number 20579' on xpath=/html/body/main/section[1]/form/fieldset[1]/input
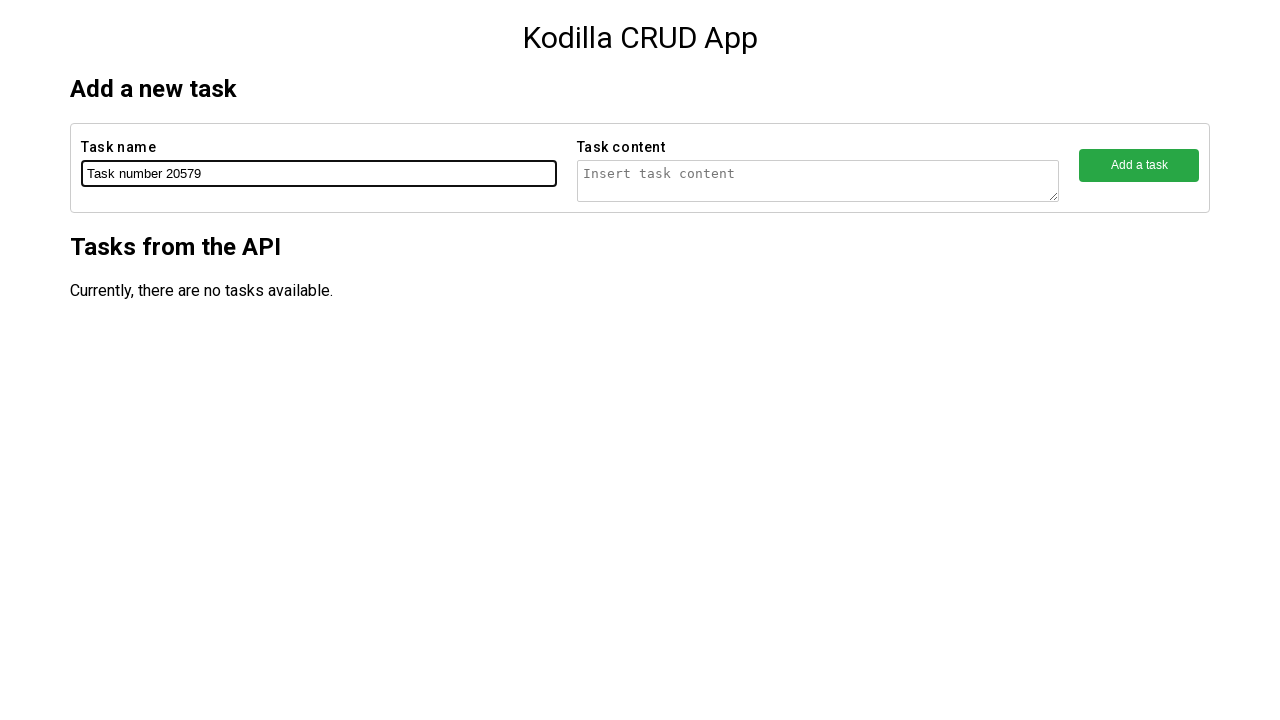

Filled task content field with 'Task number 20579 content' on xpath=/html/body/main/section[1]/form/fieldset[2]/textarea
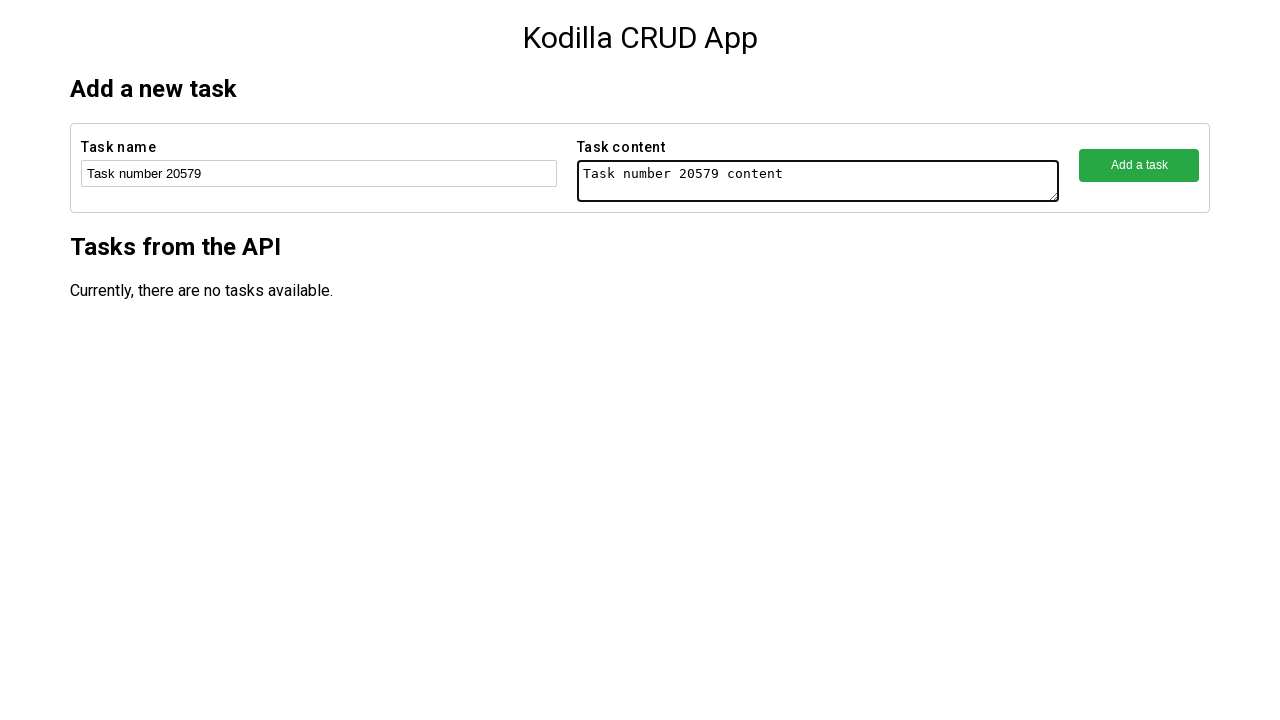

Clicked the add button to create the task at (1139, 165) on xpath=//fieldset[contains(@class, 'datatable__row-section datatable__row-section
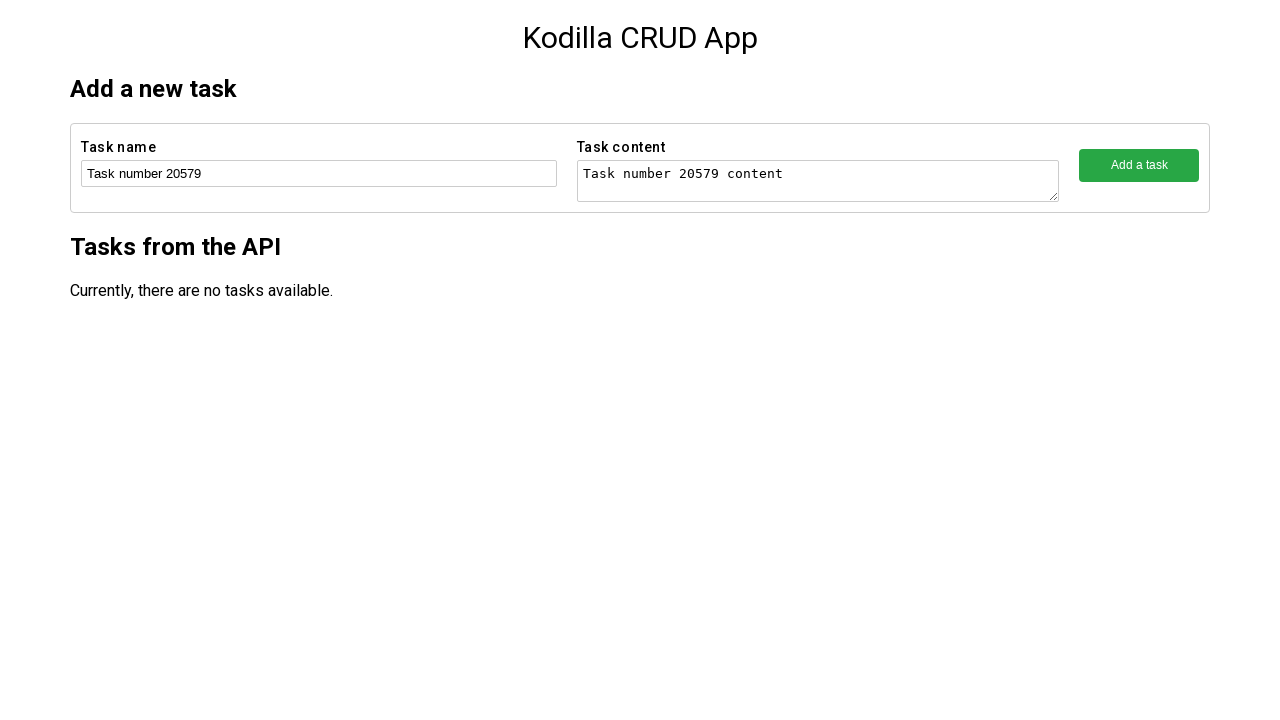

Waited 3 seconds for task to be added to the CRUD application
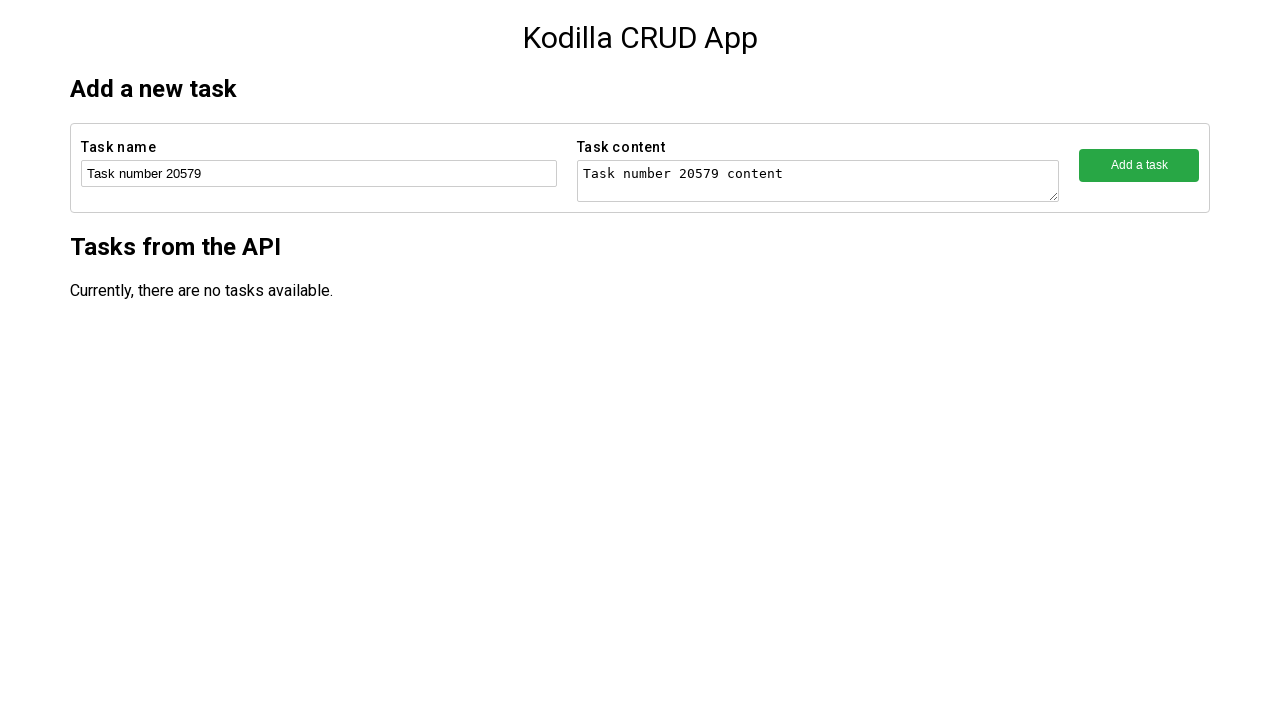

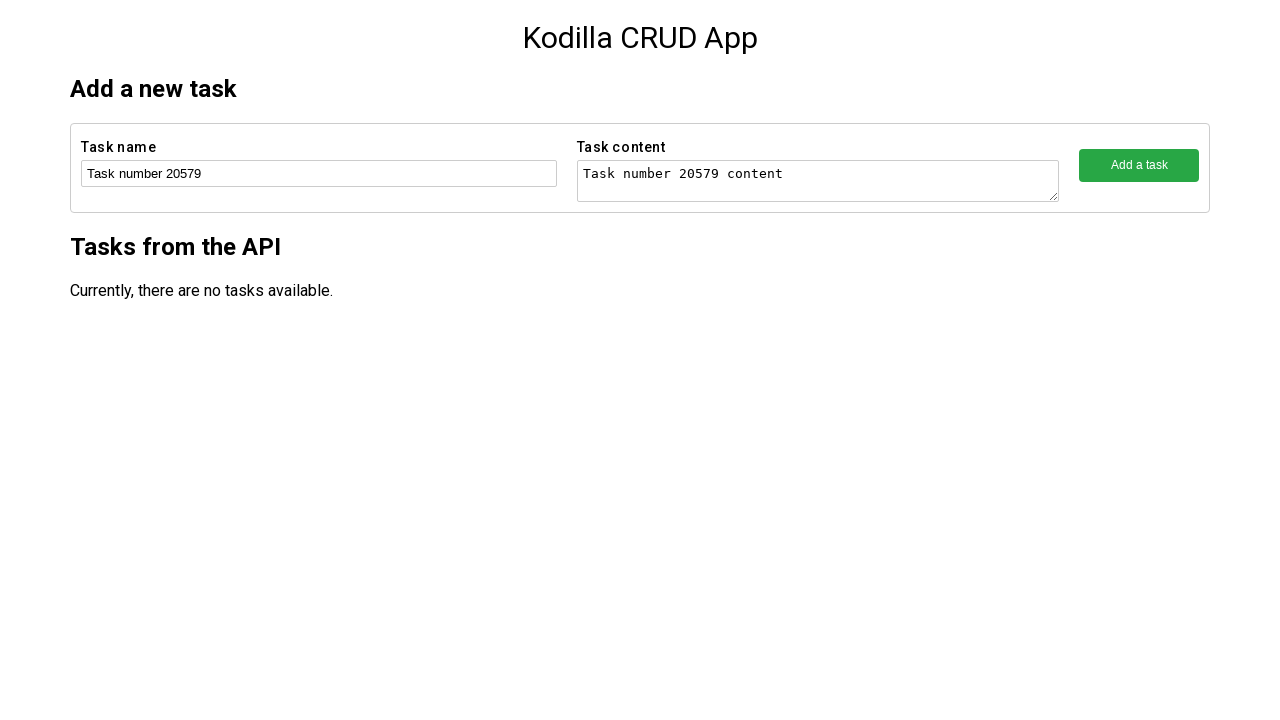